Tests dropdown selection functionality by selecting options using different methods (by index, value, and visible text)

Starting URL: https://demoqa.com/select-menu

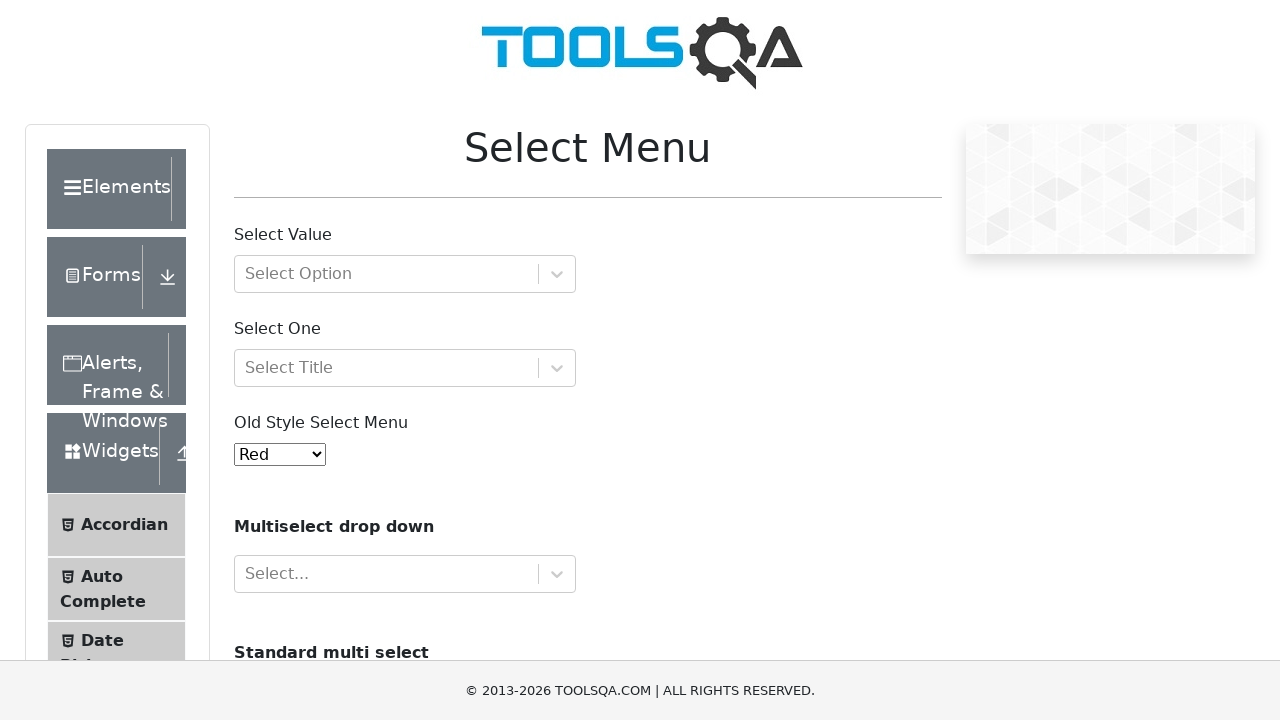

Located dropdown element with id 'oldSelectMenu'
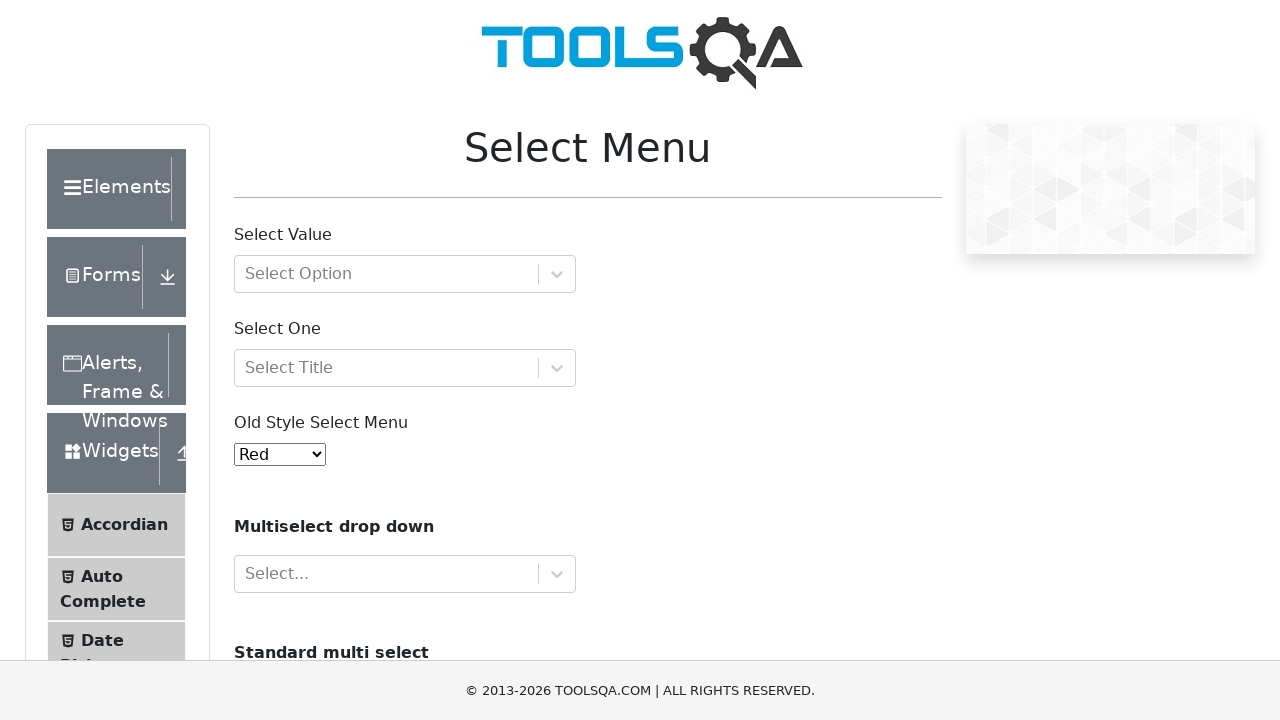

Selected 4th option in dropdown by index 3 on #oldSelectMenu
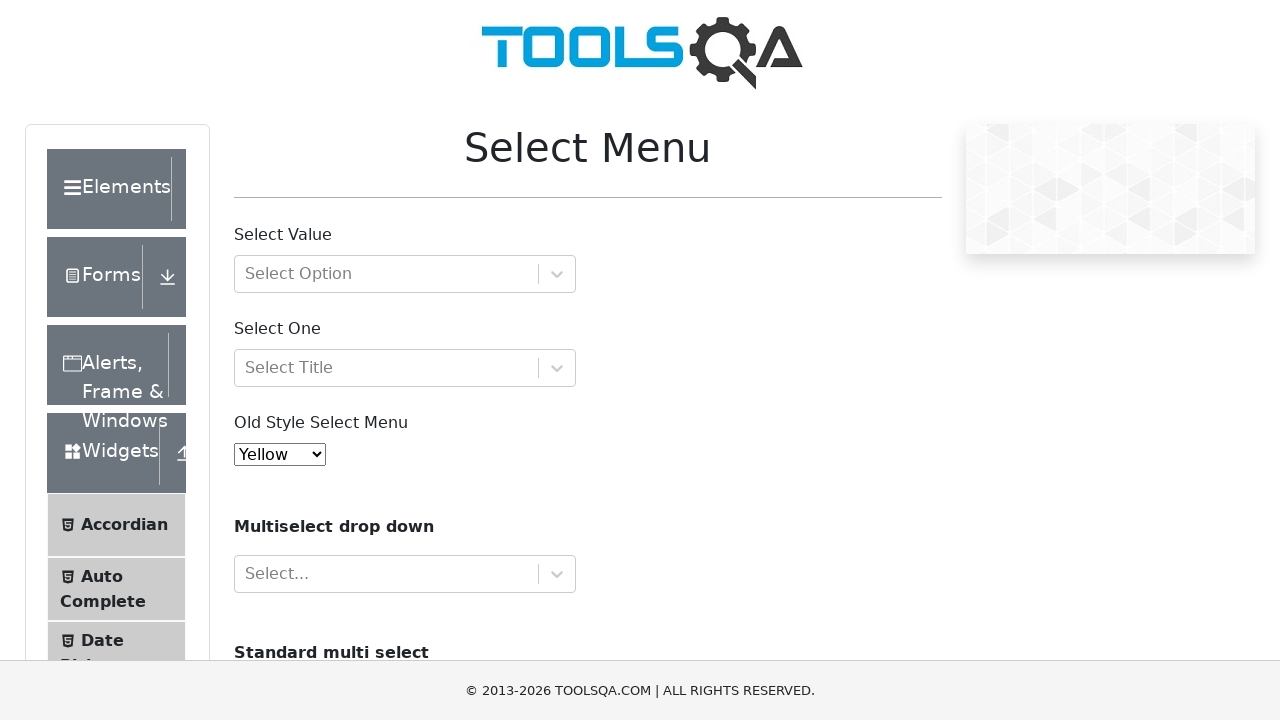

Selected dropdown option with value '5' on #oldSelectMenu
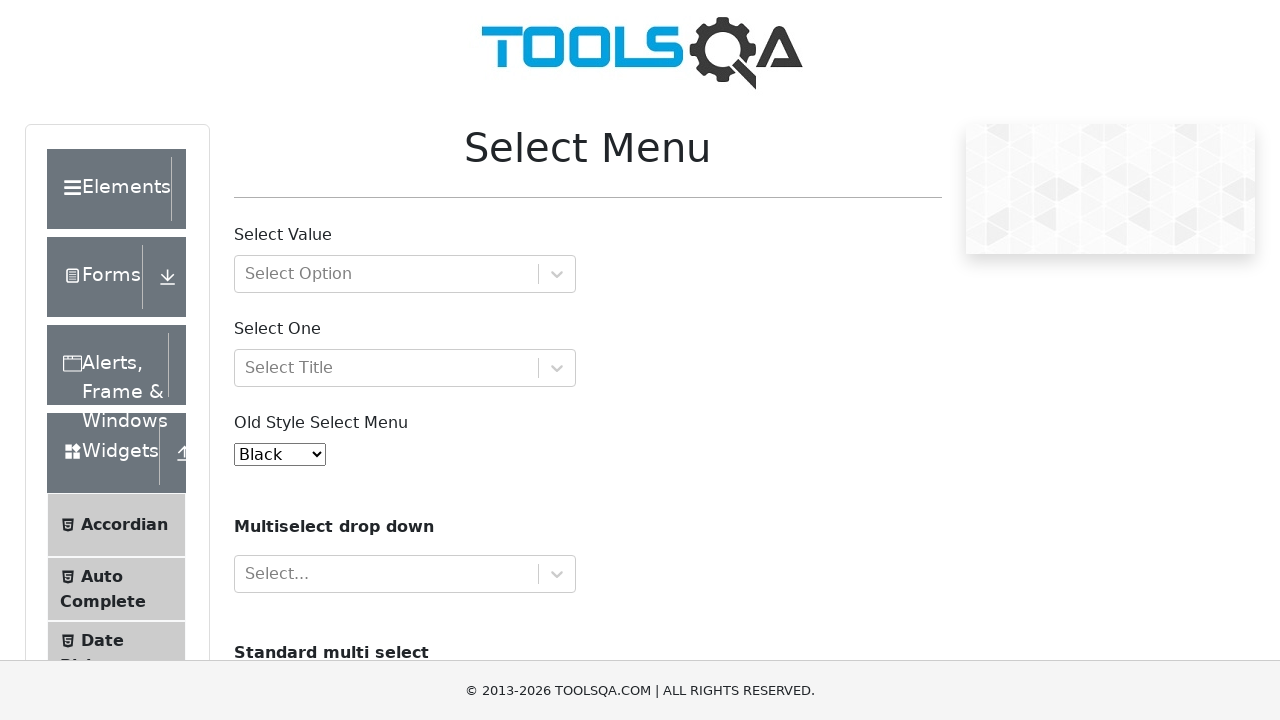

Selected dropdown option with visible text 'White' on #oldSelectMenu
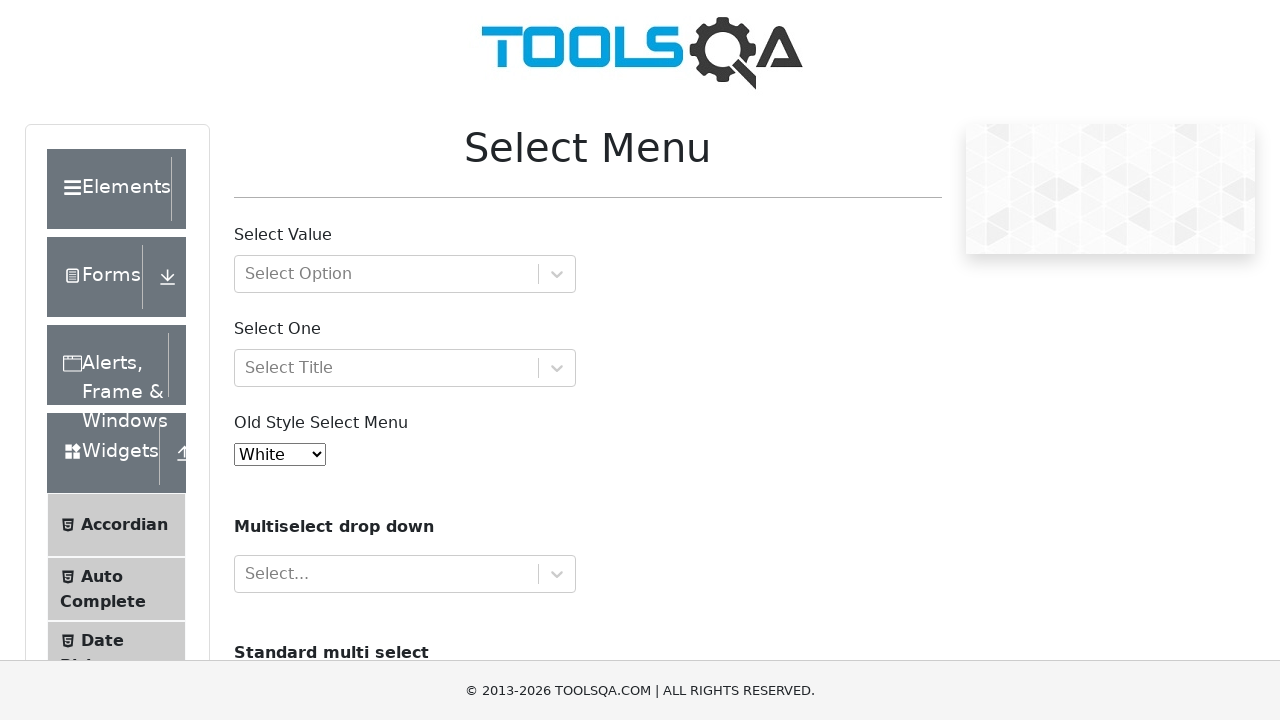

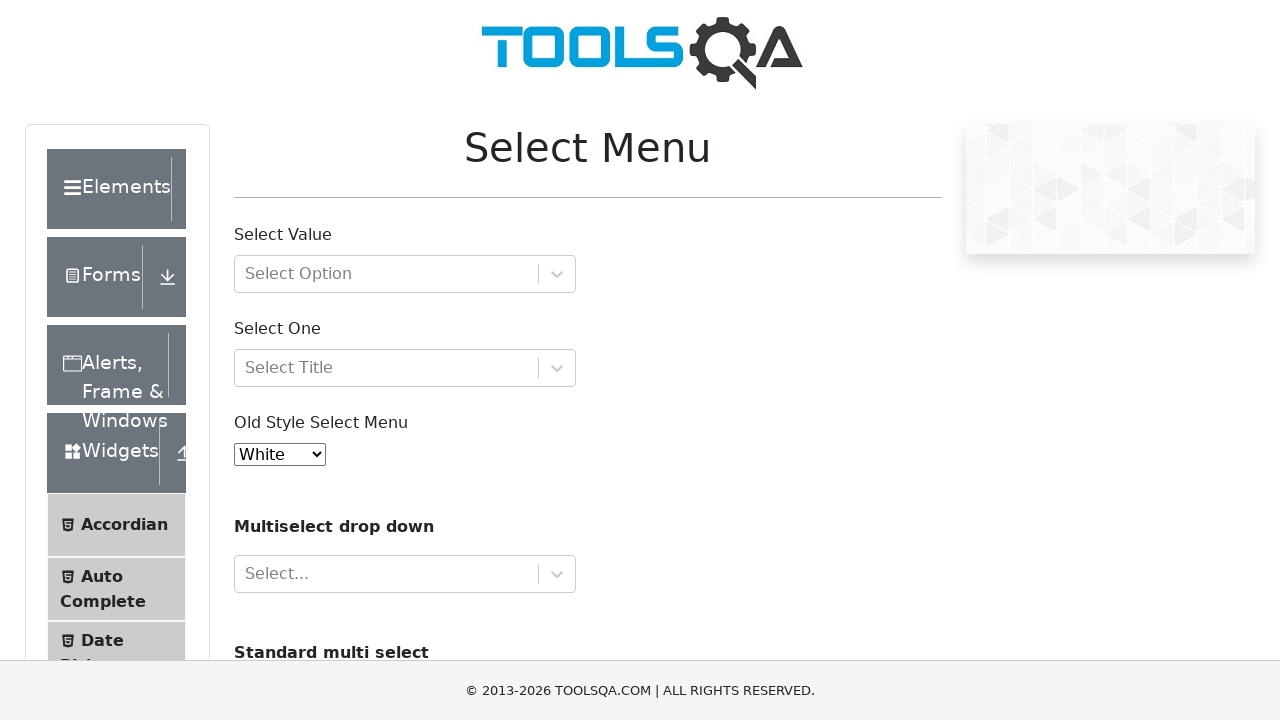